Tests the add/remove elements functionality by clicking Add Element button, verifying Delete button appears, clicking Delete, and verifying the page title remains visible

Starting URL: https://the-internet.herokuapp.com/add_remove_elements/

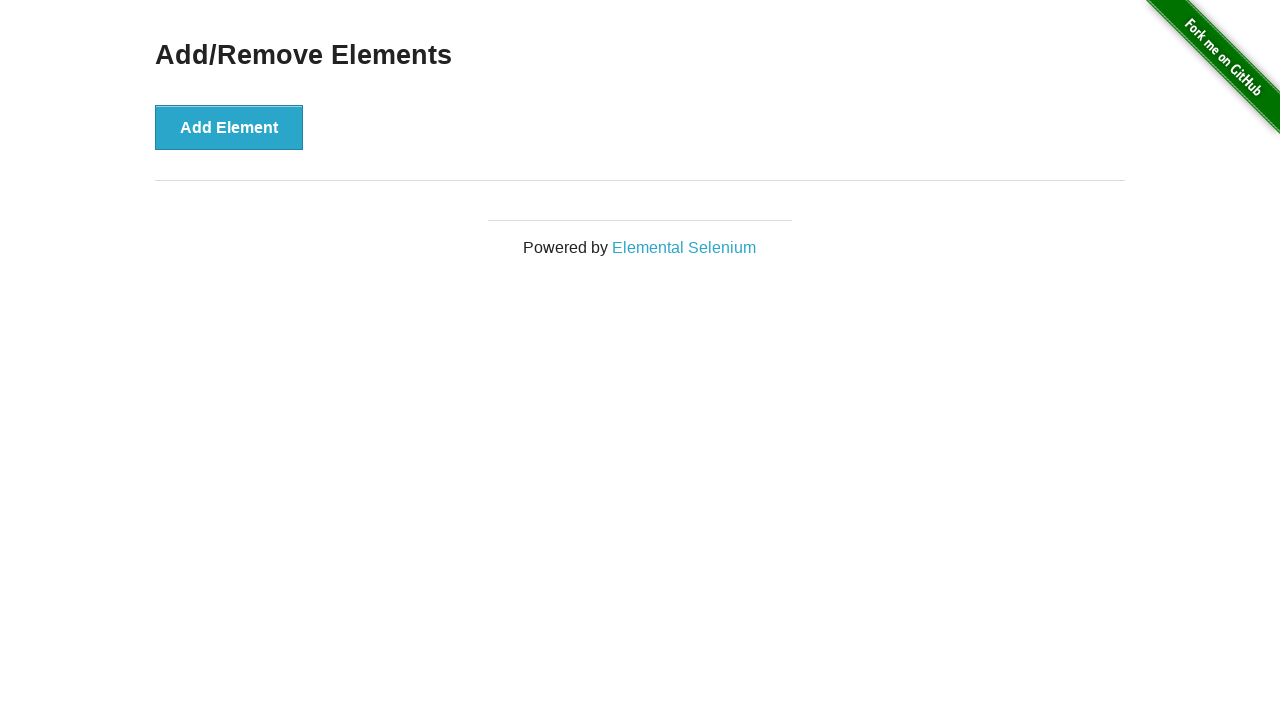

Clicked Add Element button at (229, 127) on button:has-text('Add Element')
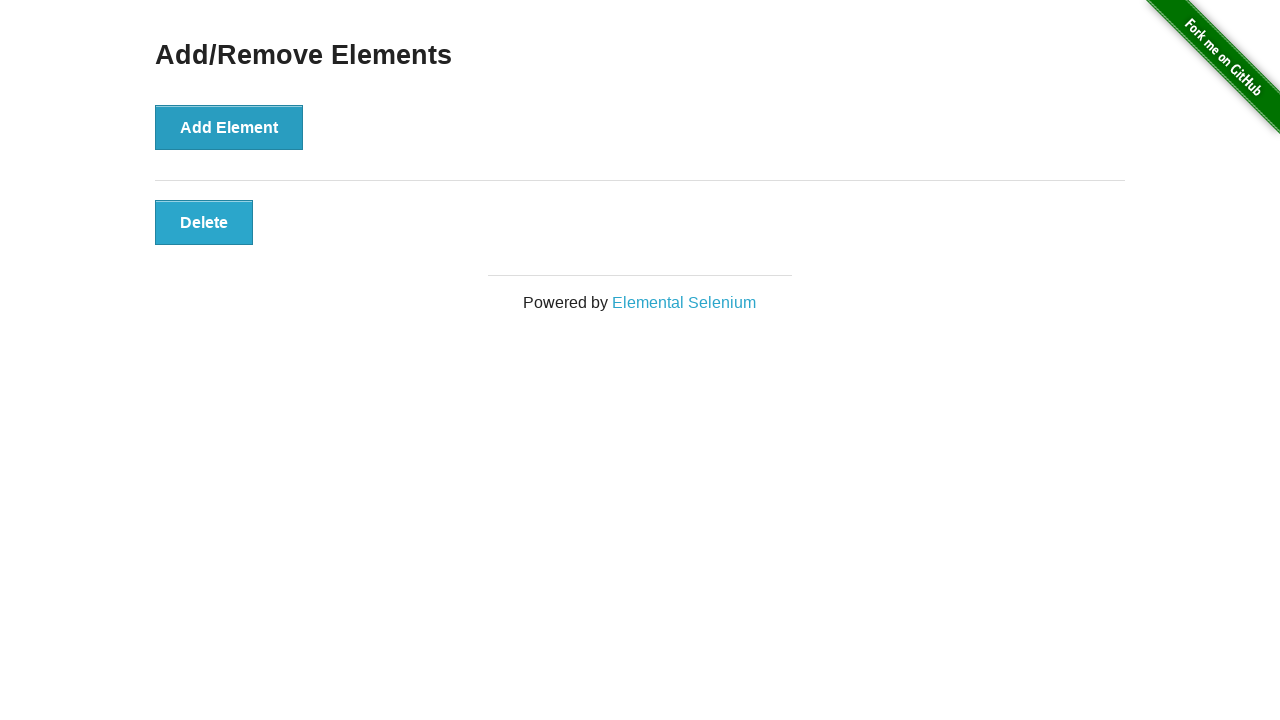

Delete button appeared after adding element
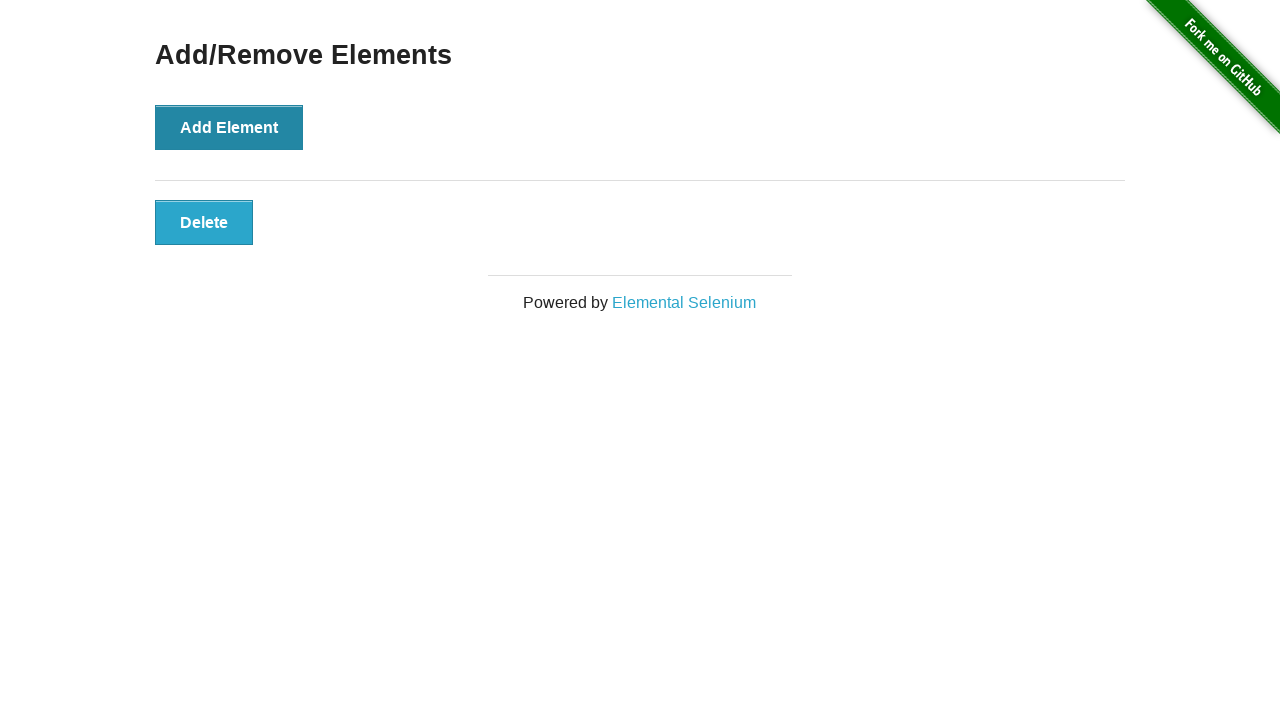

Clicked Delete button to remove element at (204, 222) on button:has-text('Delete')
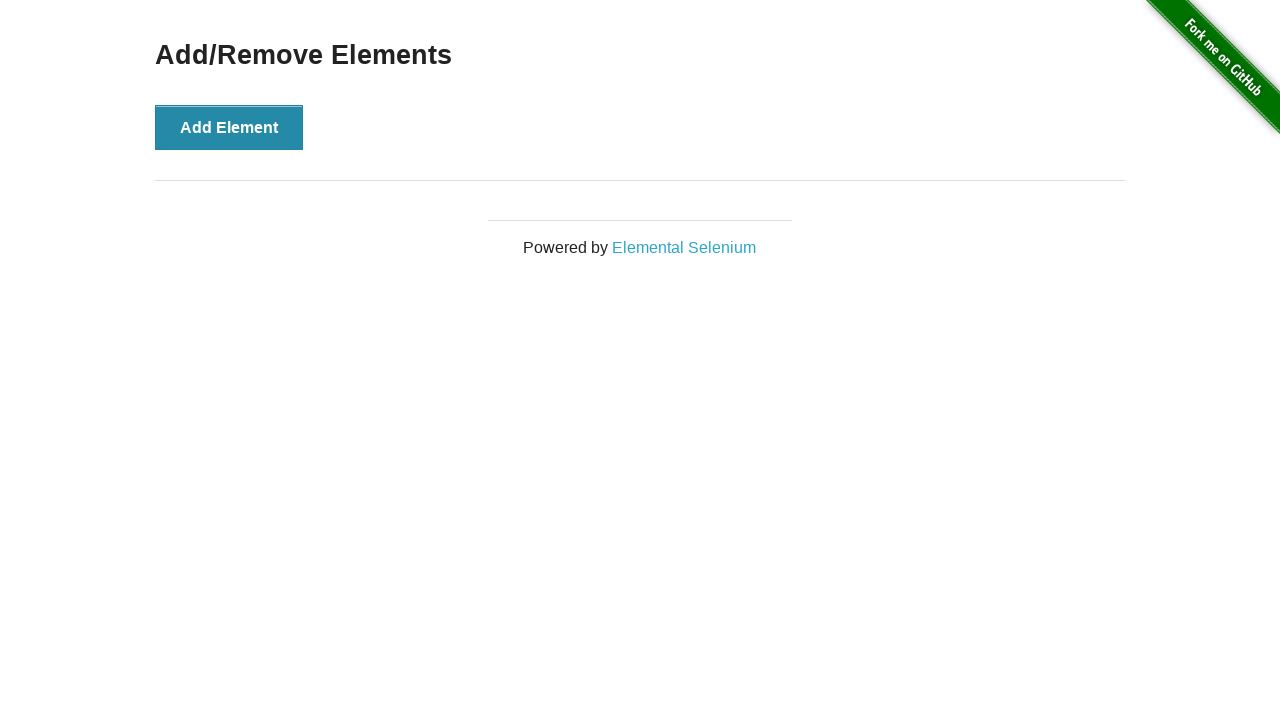

Verified 'Add/Remove Elements' heading remains visible after deleting element
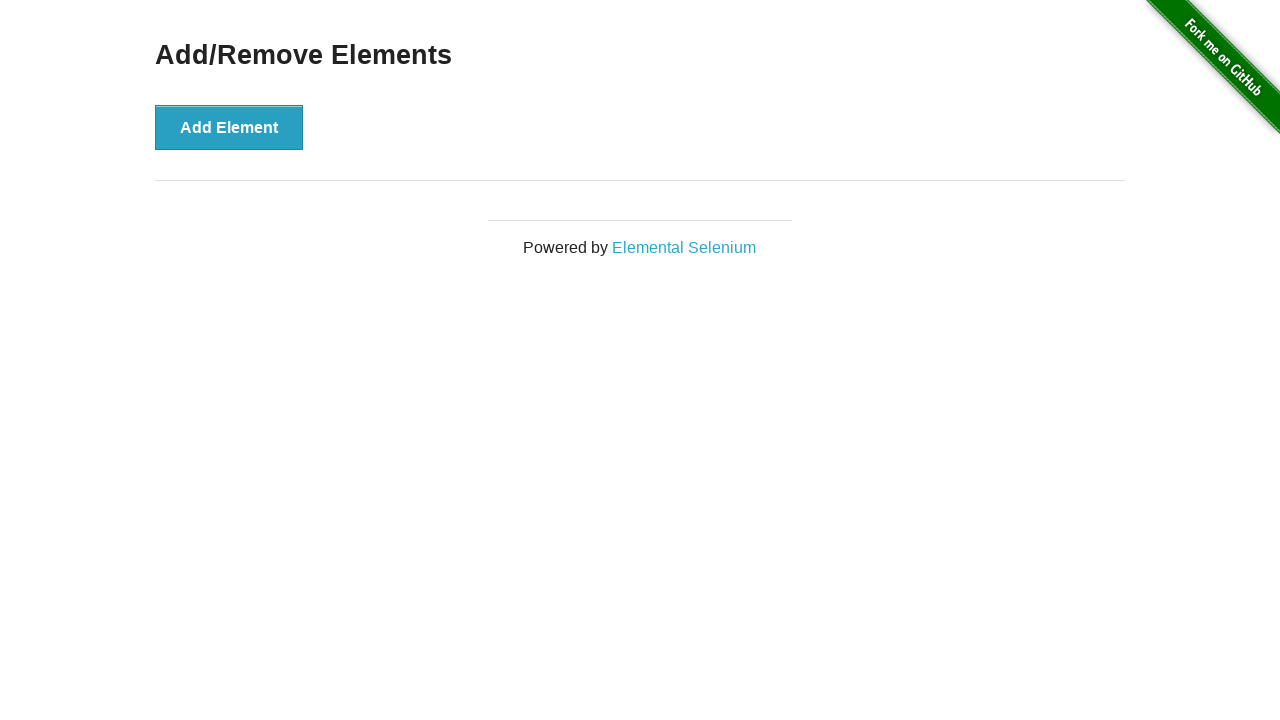

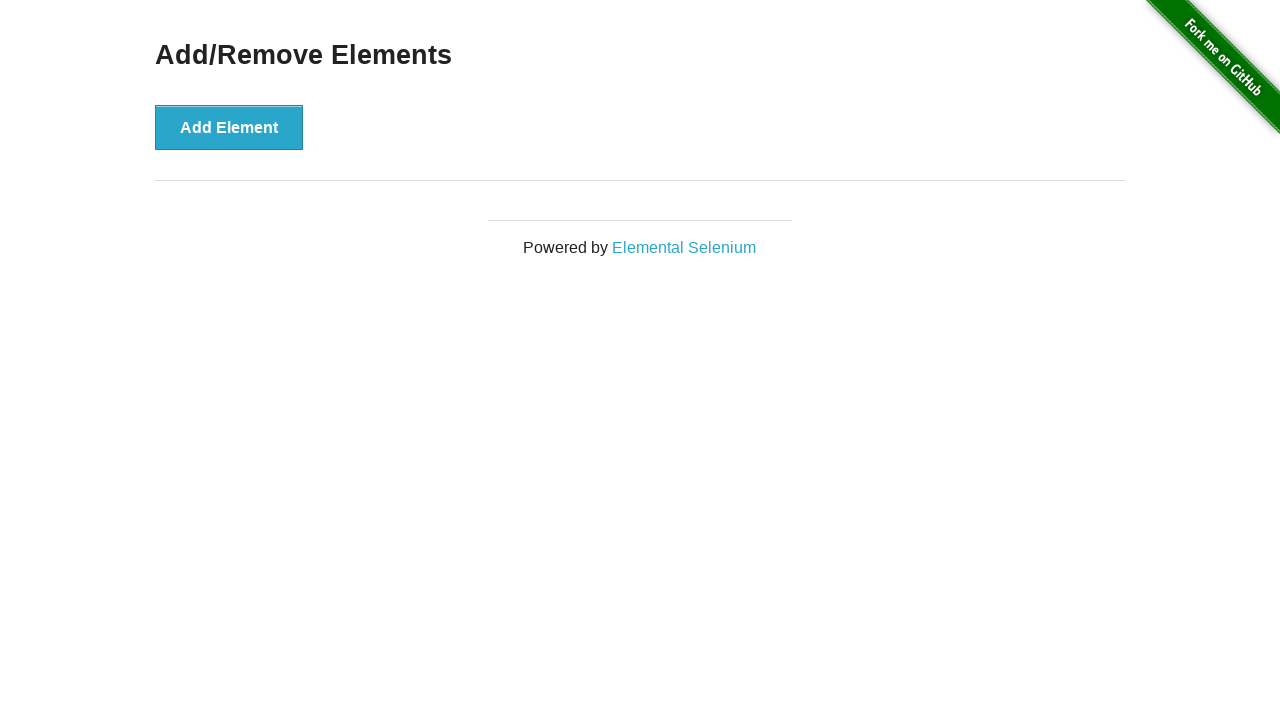